Tests file download functionality by navigating to a file download page and clicking on a download link for a test cases document.

Starting URL: https://testcenter.techproeducation.com/index.php?page=file-download

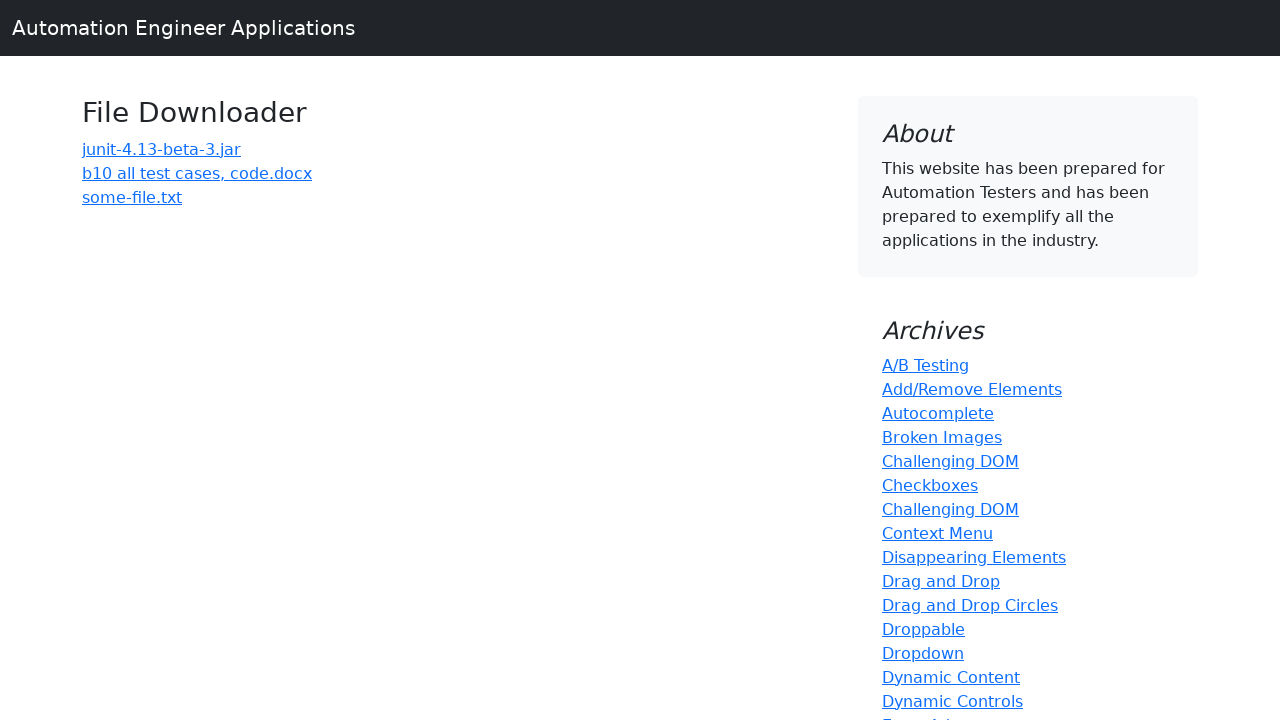

Navigated to file download page
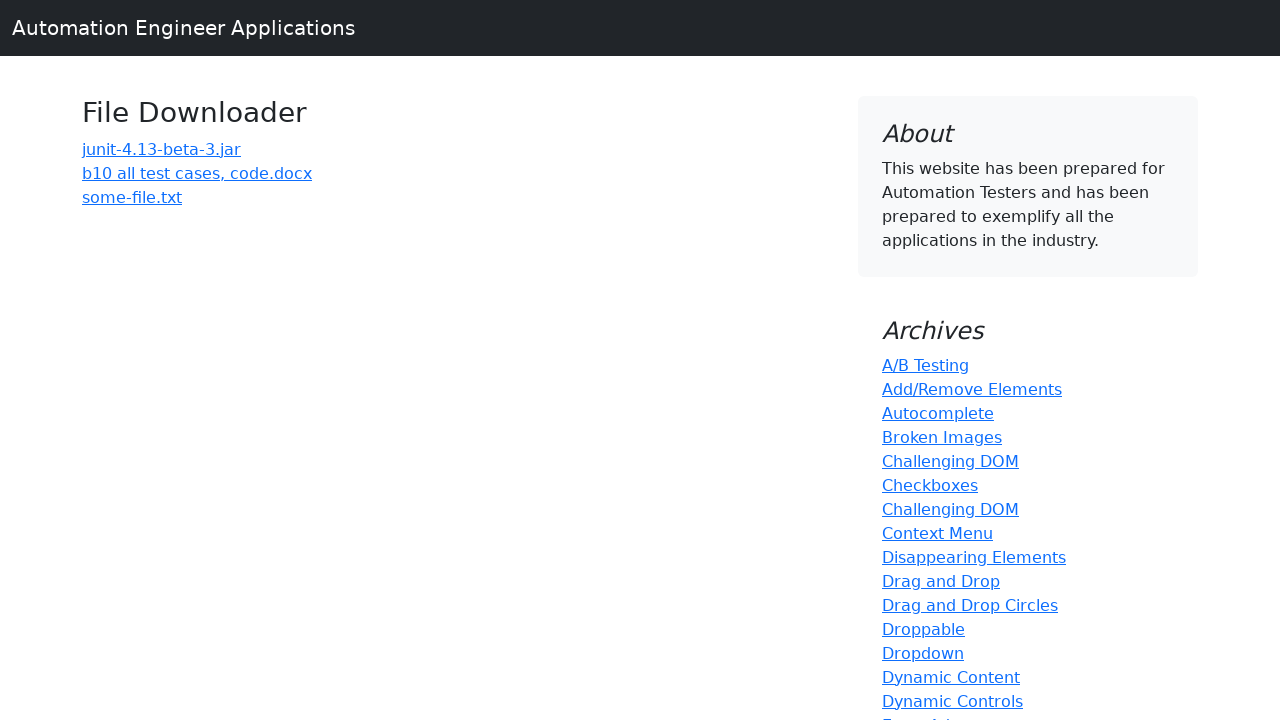

Clicked download link for 'b10 all test cases' document at (197, 173) on a:has-text('b10 all test cases')
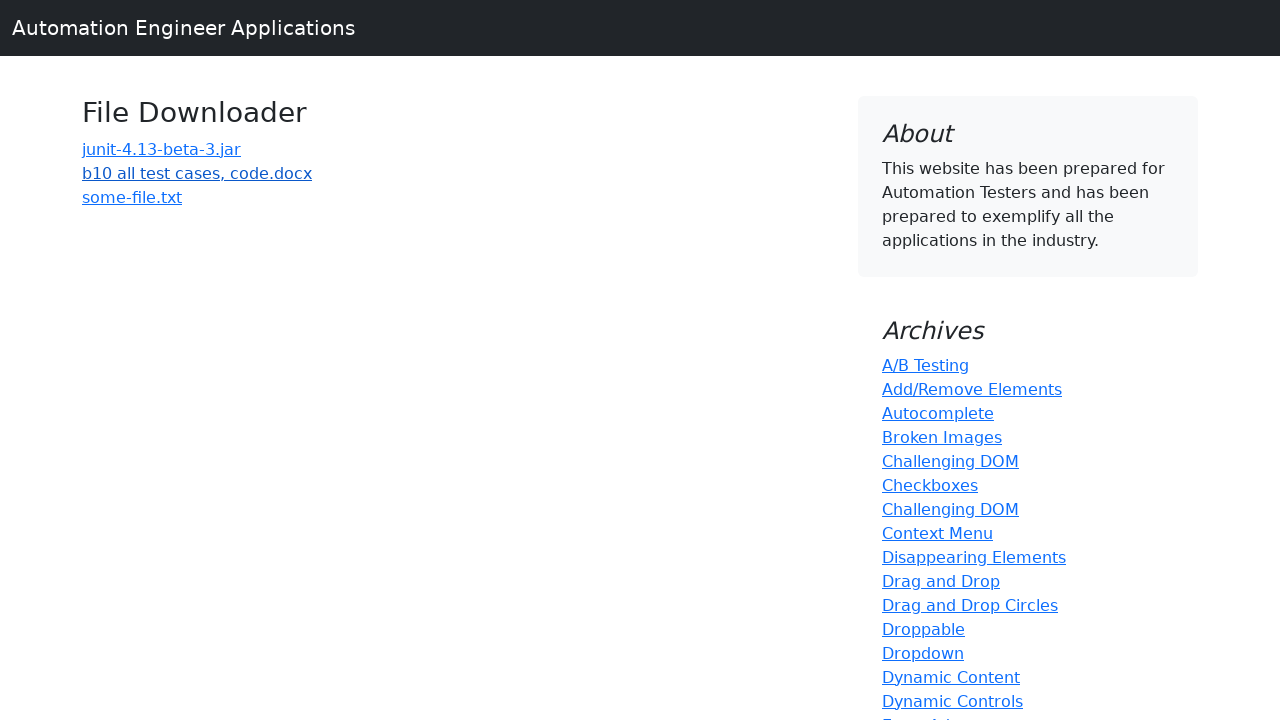

Waited 5 seconds for file download to complete
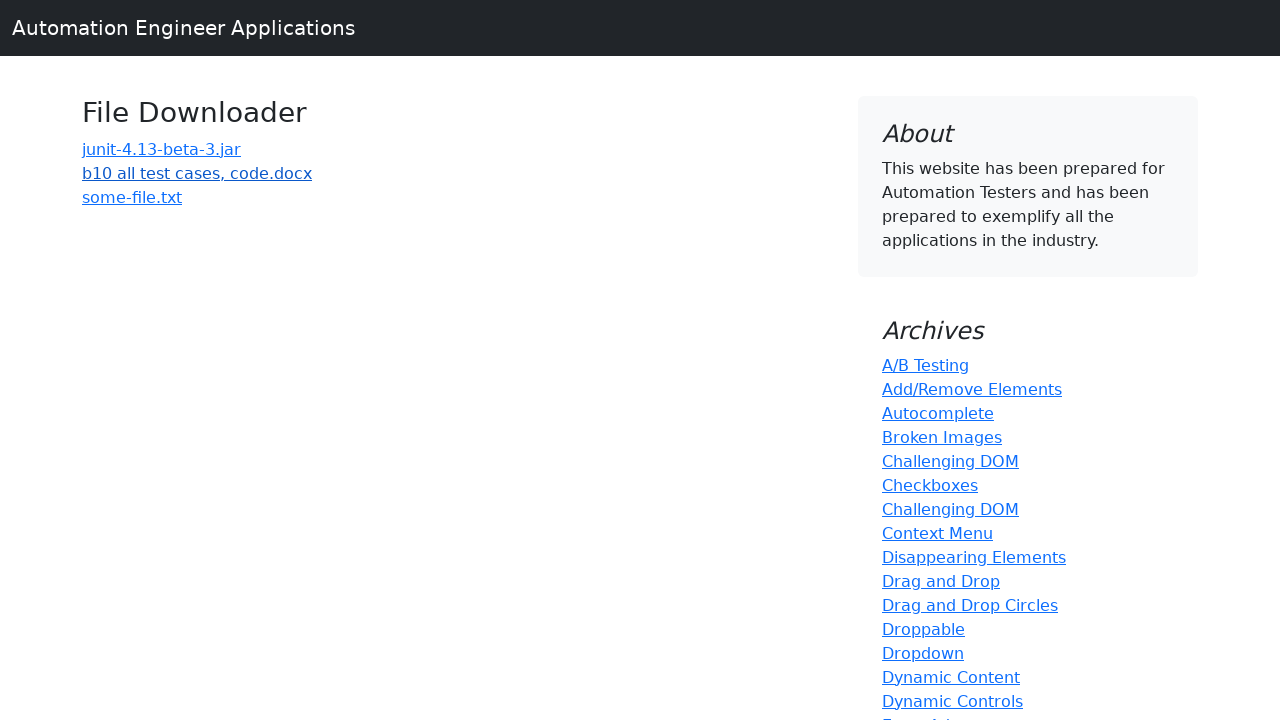

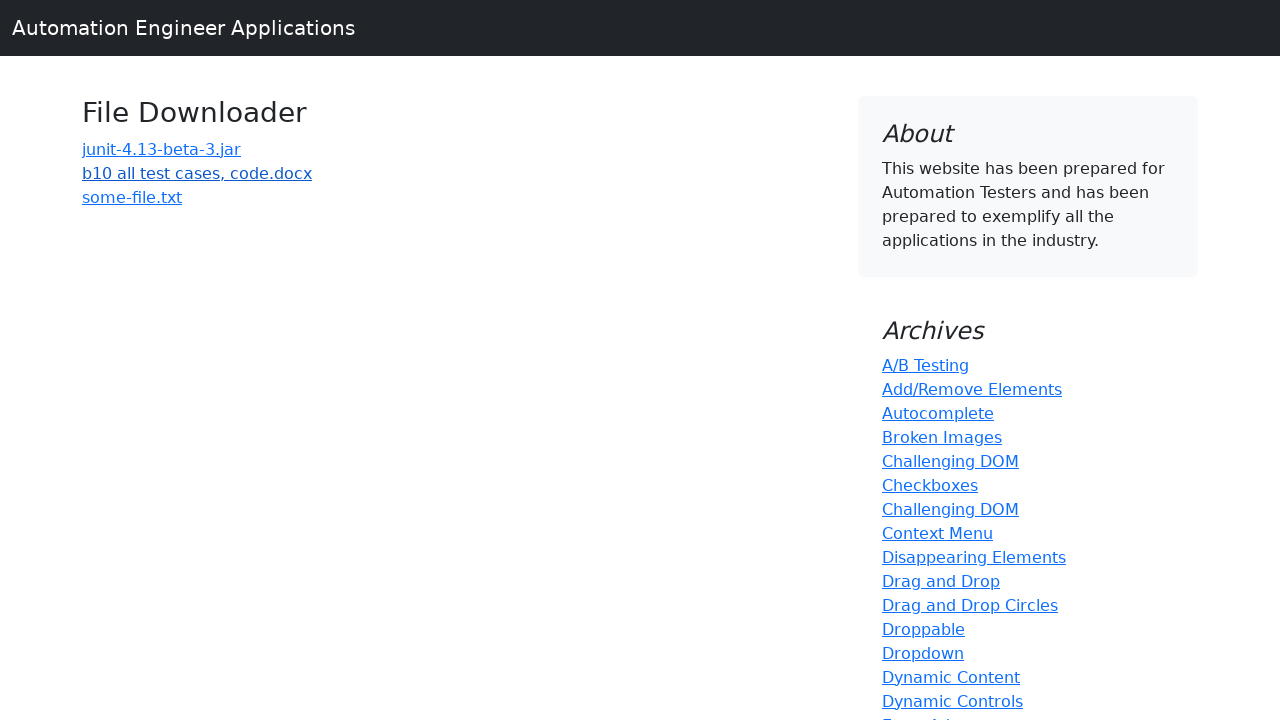